Tests browser window/tab switching by clicking a link that opens a new window, then switching between the parent and child windows multiple times

Starting URL: https://rahulshettyacademy.com/loginpagePractise/#

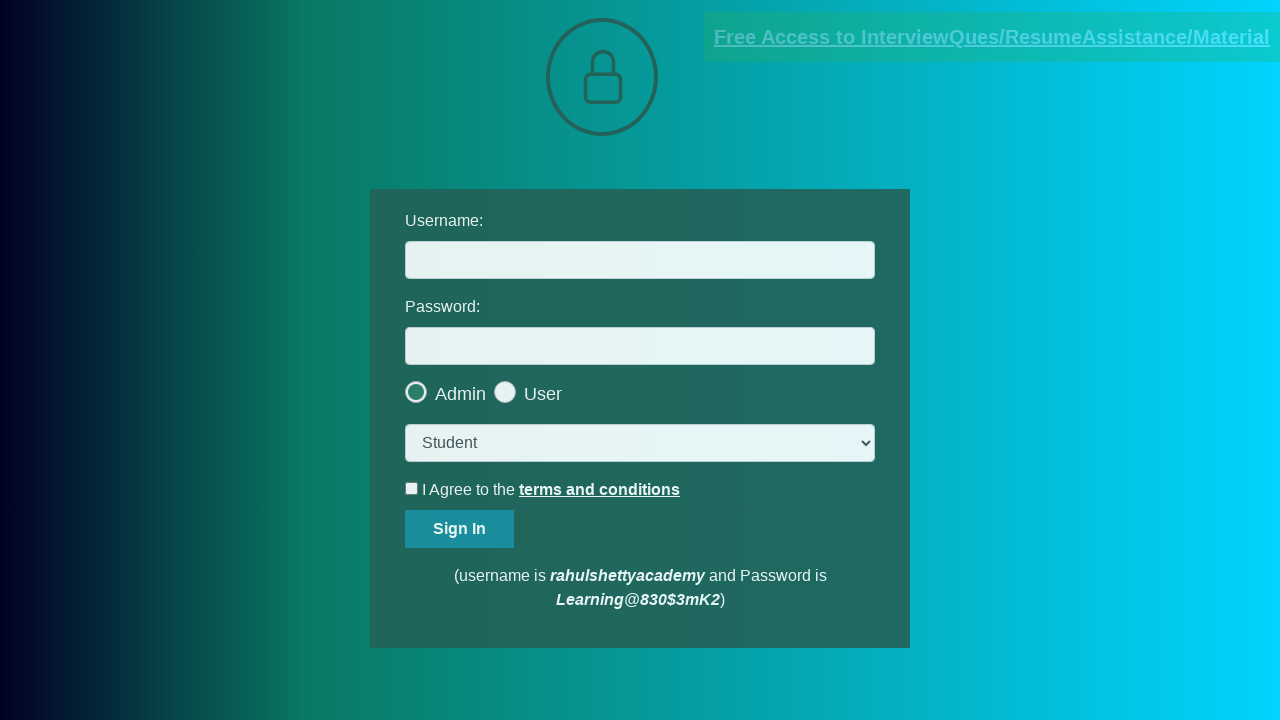

Clicked blinking text link to open new window at (992, 37) on .blinkingText
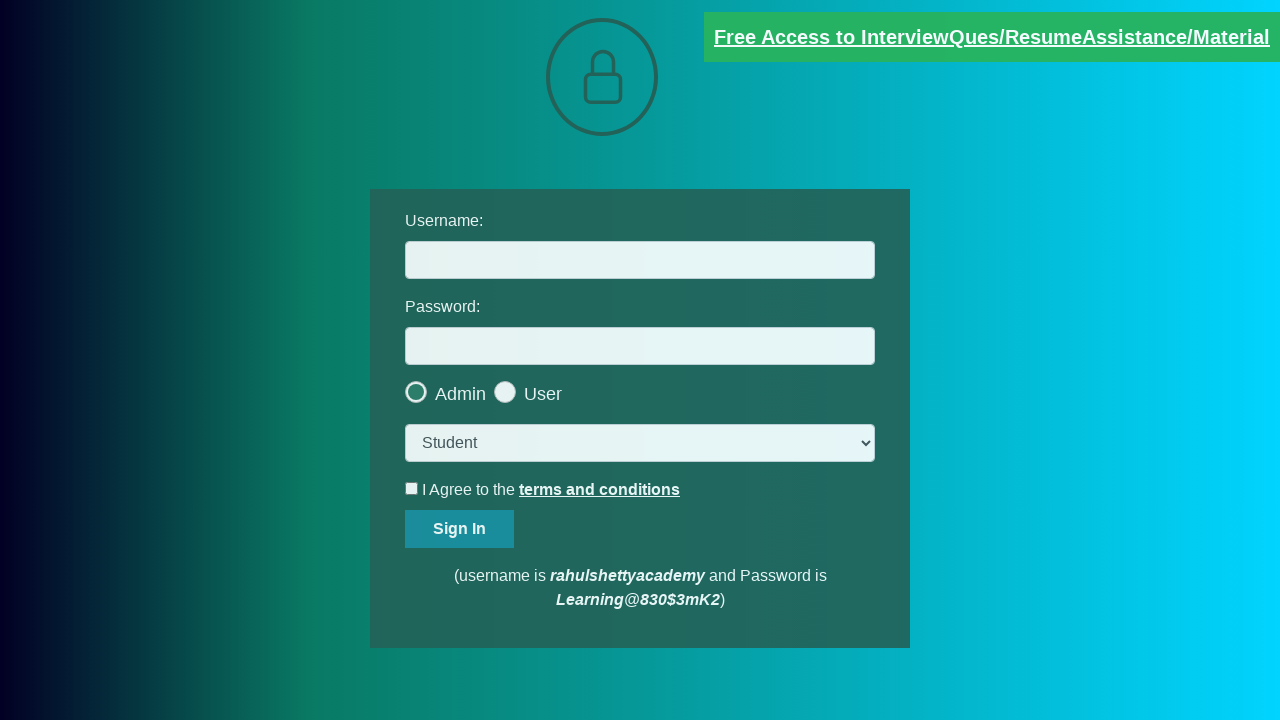

New page/window opened and captured
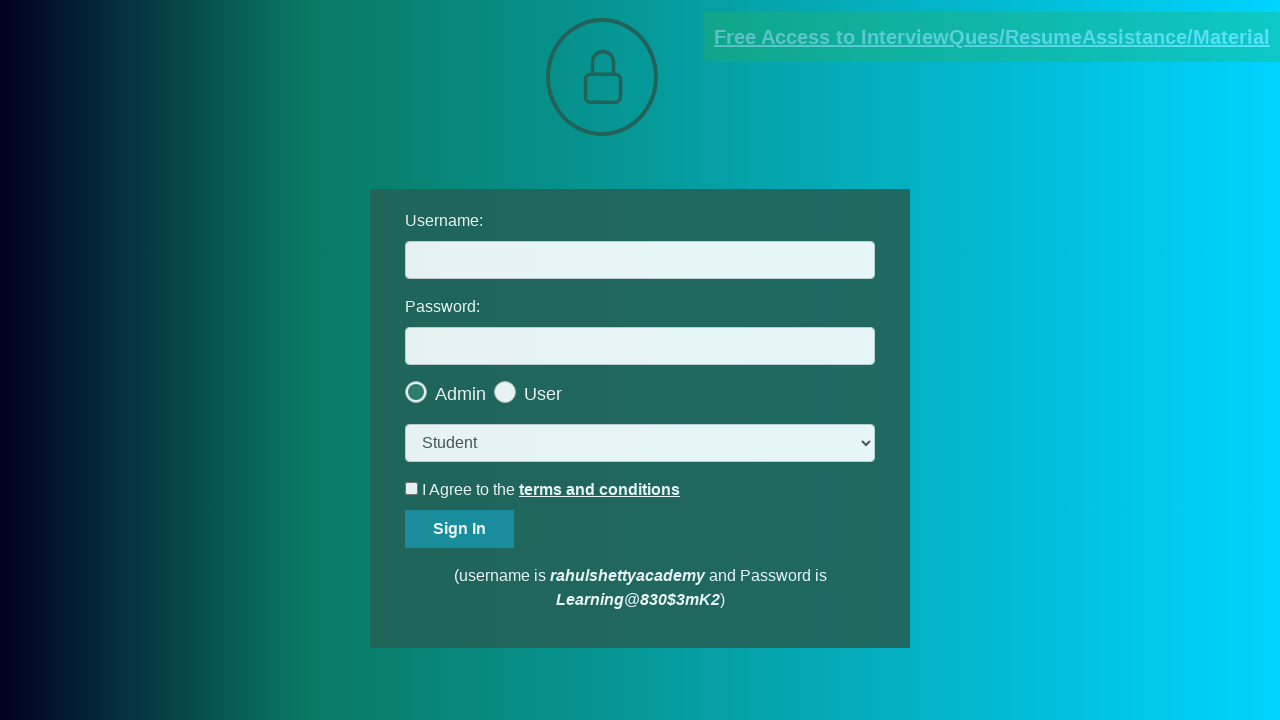

Switched to new window
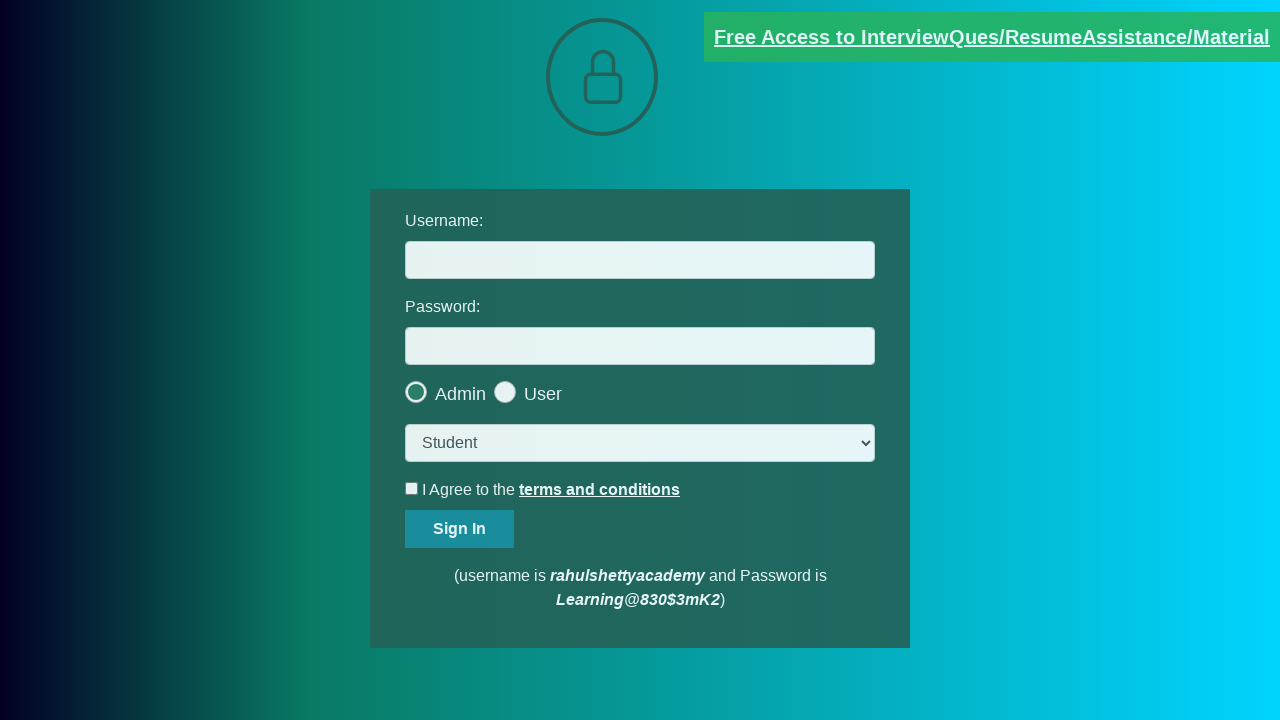

Waited 3 seconds on new window
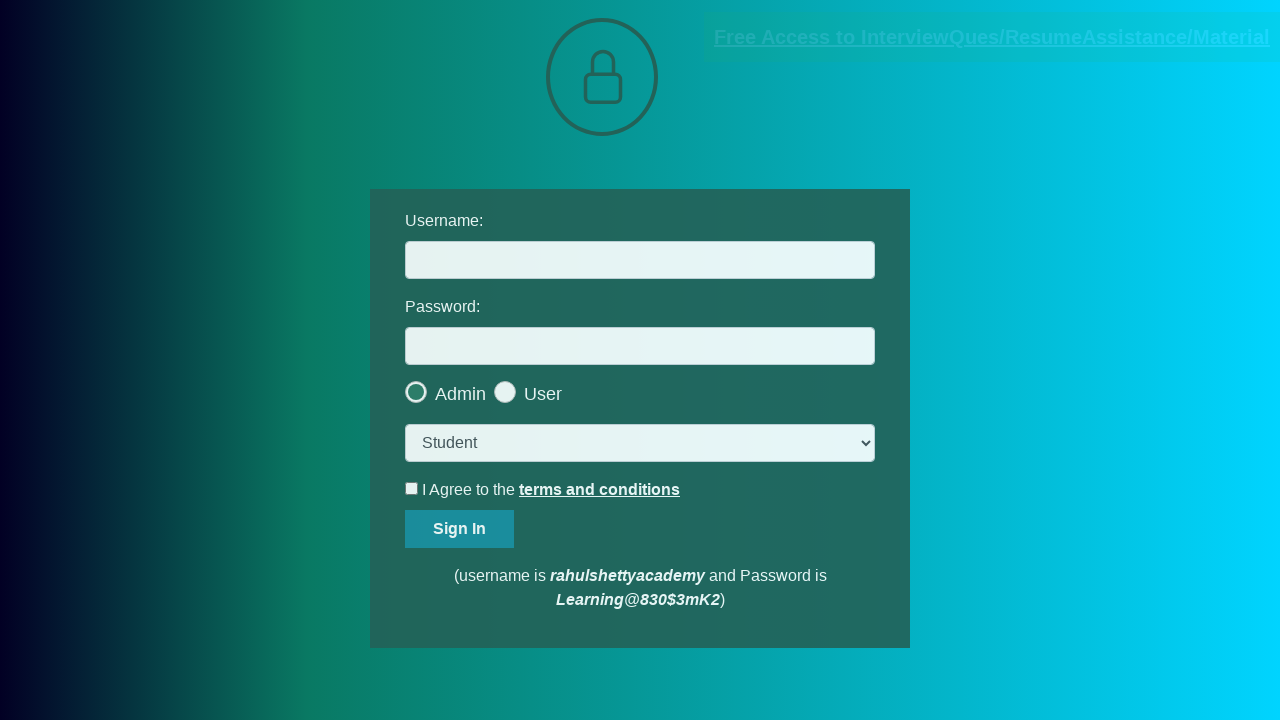

Switched back to original window
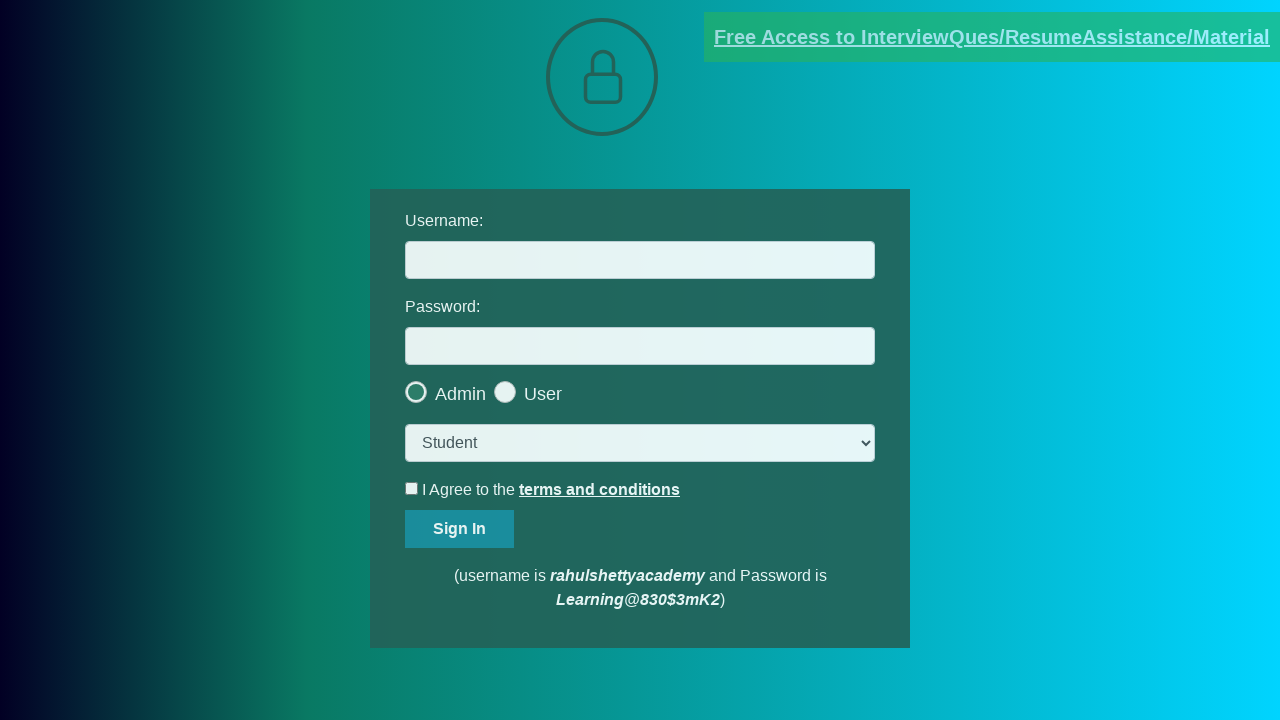

Waited 3 seconds on original window
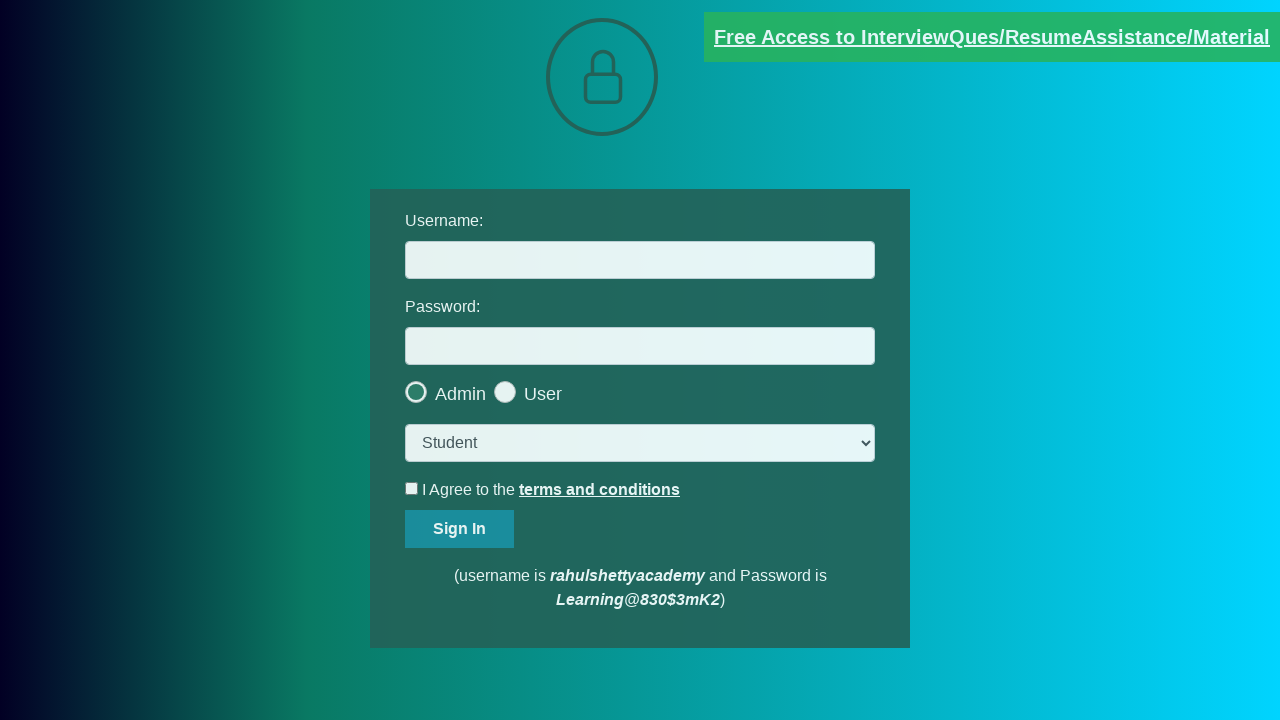

Switched to original window (second time)
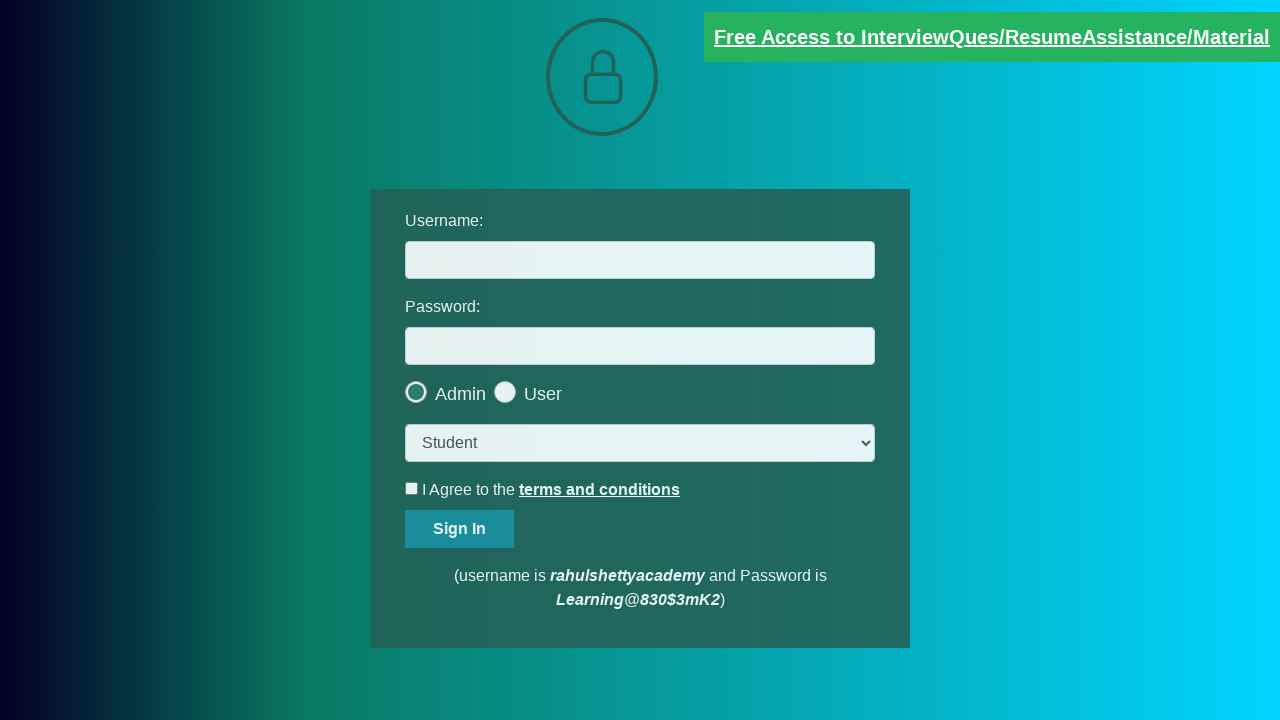

Waited 3 seconds on original window (second time)
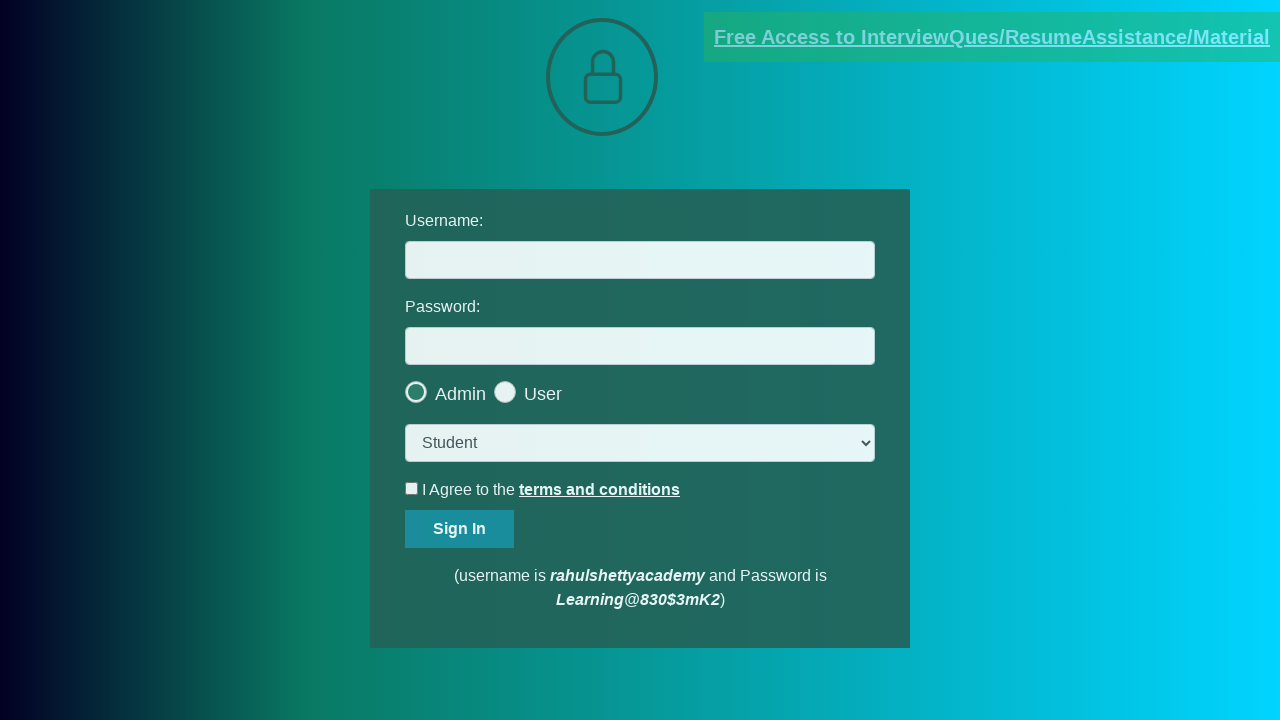

Switched to original window (third time)
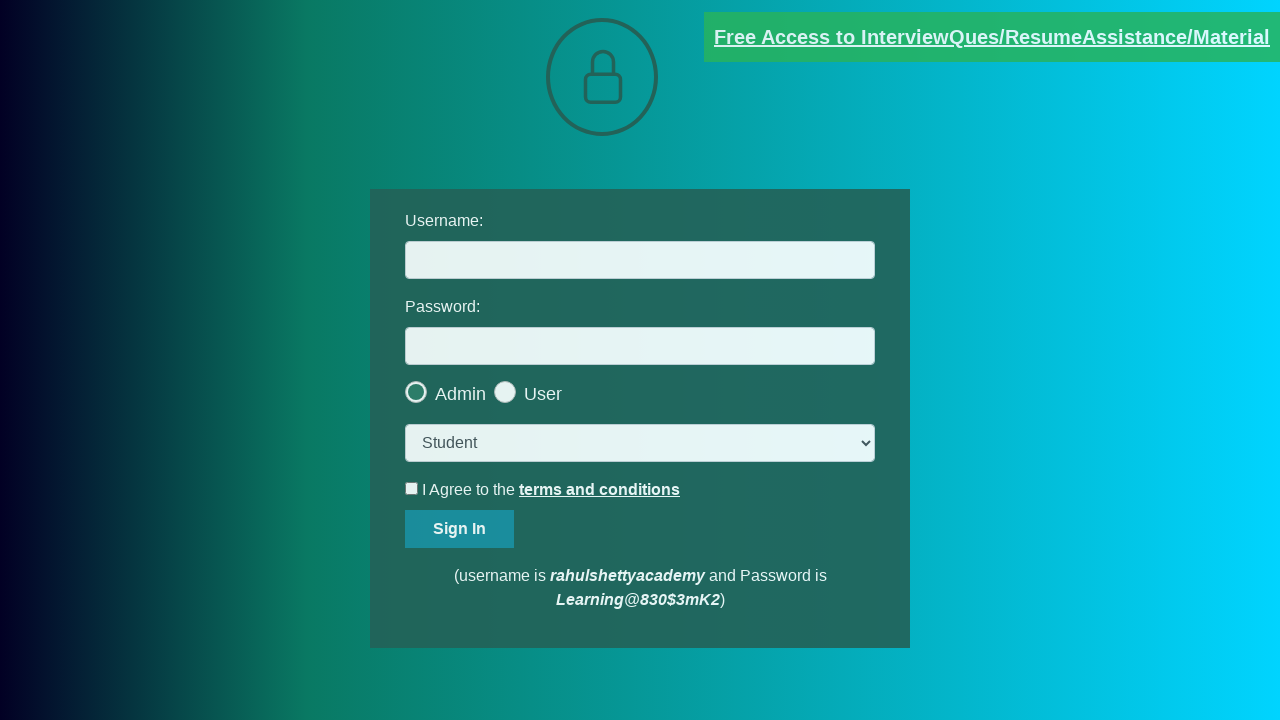

Waited 3 seconds on original window (third time)
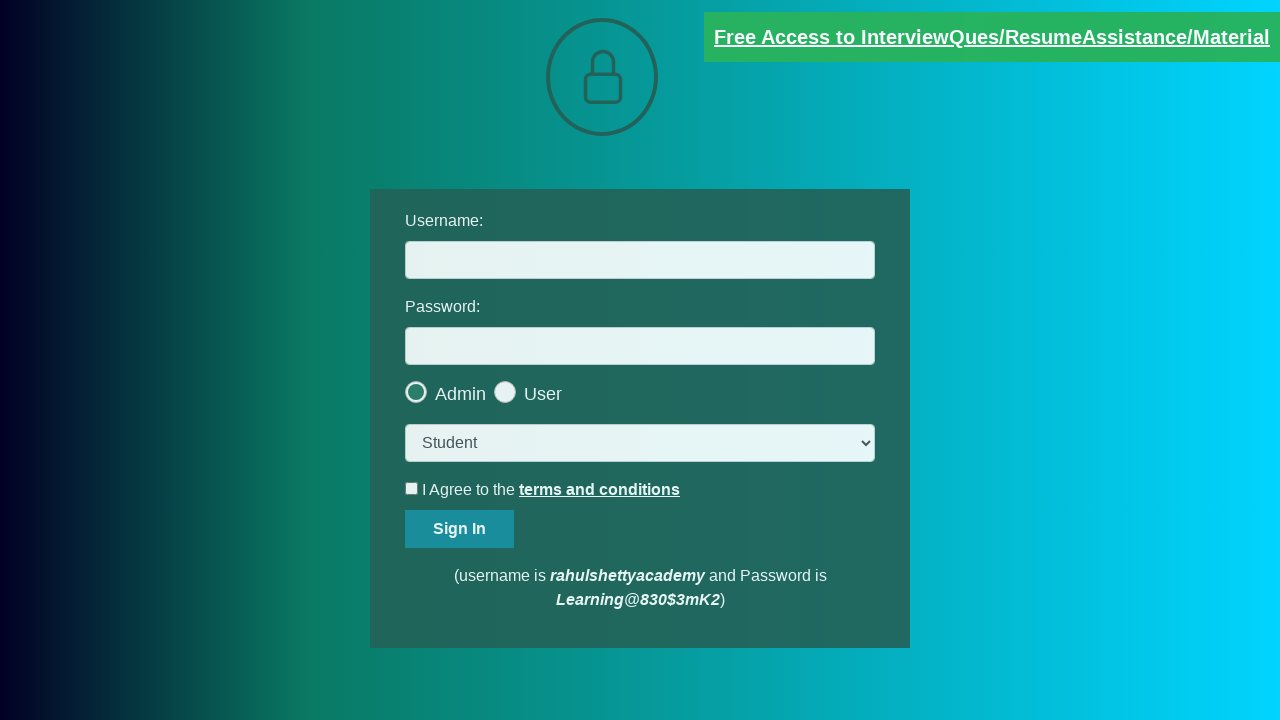

Switched to original window (fourth time)
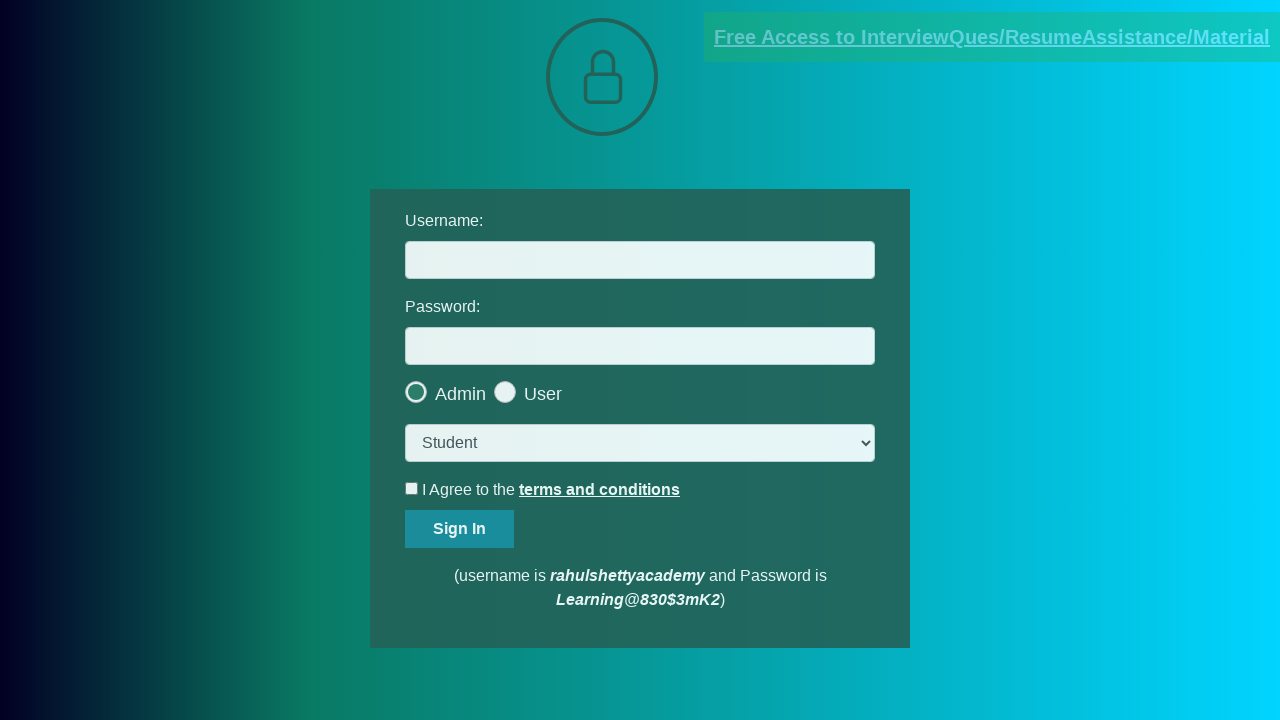

Closed the new window/page
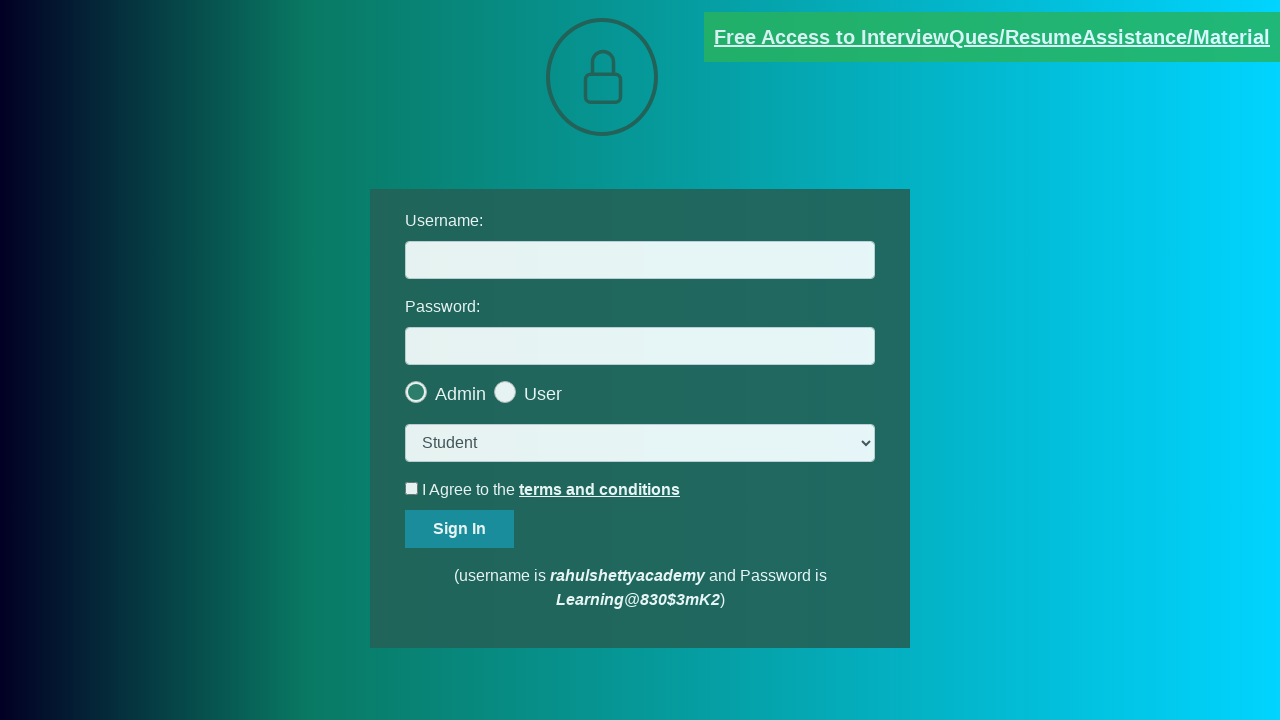

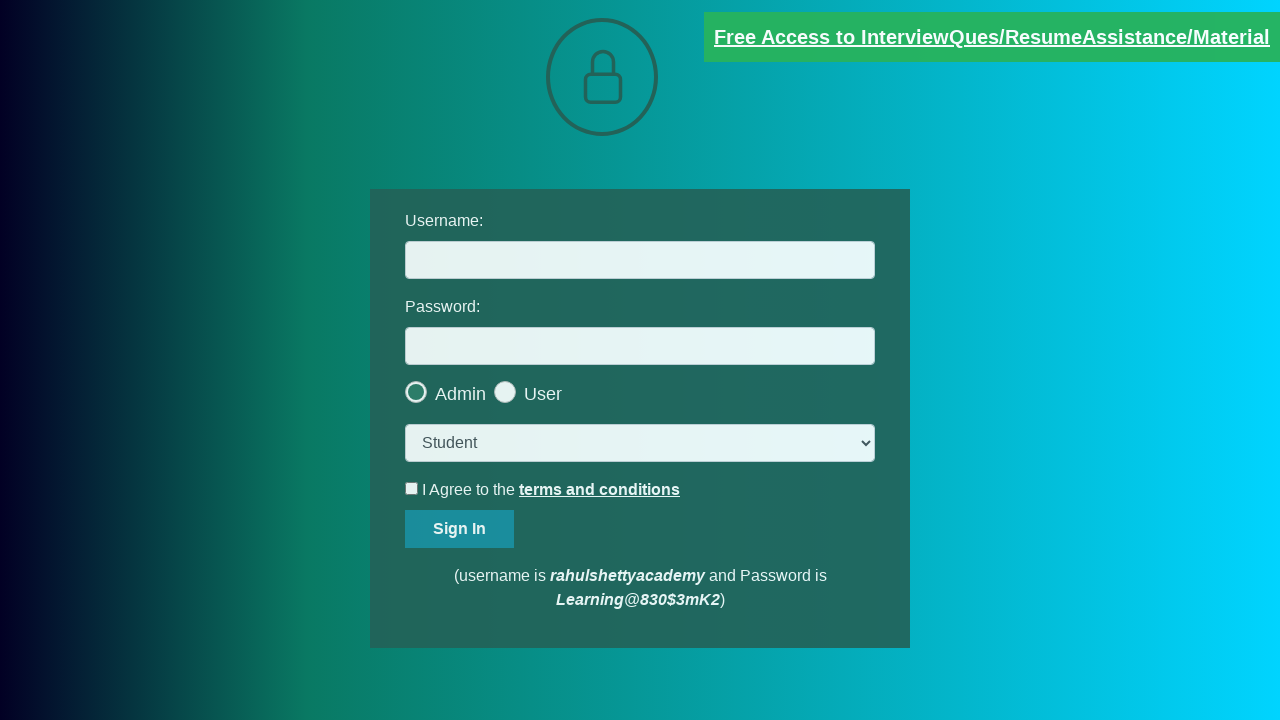